Navigates to Mars news page and waits for news content to load, verifying the presence of news article elements.

Starting URL: https://data-class-mars.s3.amazonaws.com/Mars/index.html

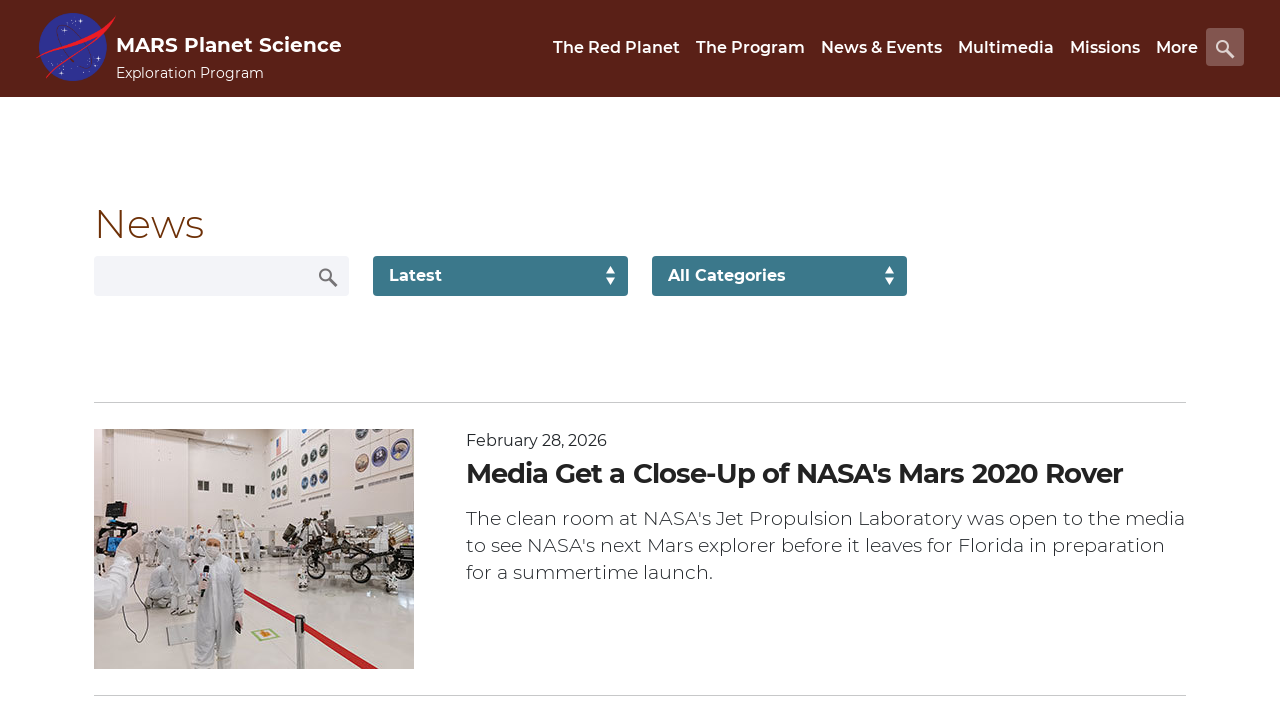

Navigated to Mars news page
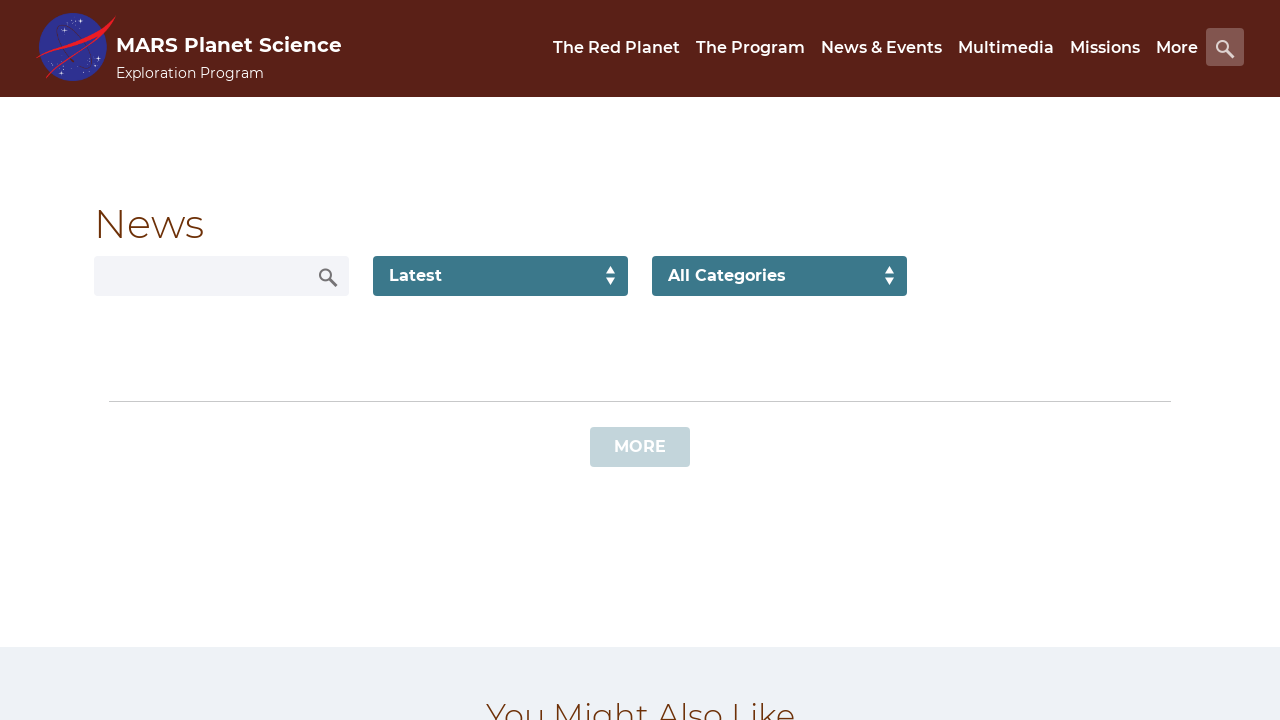

News content list loaded
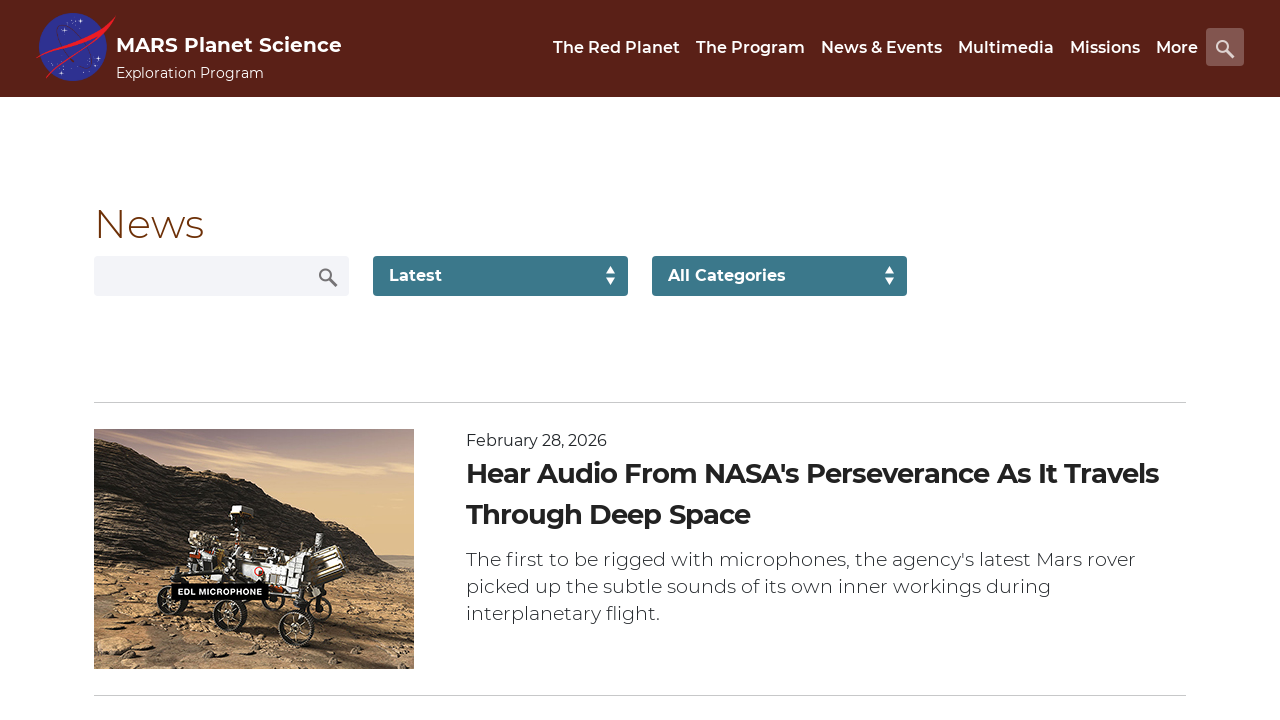

News article title element is present
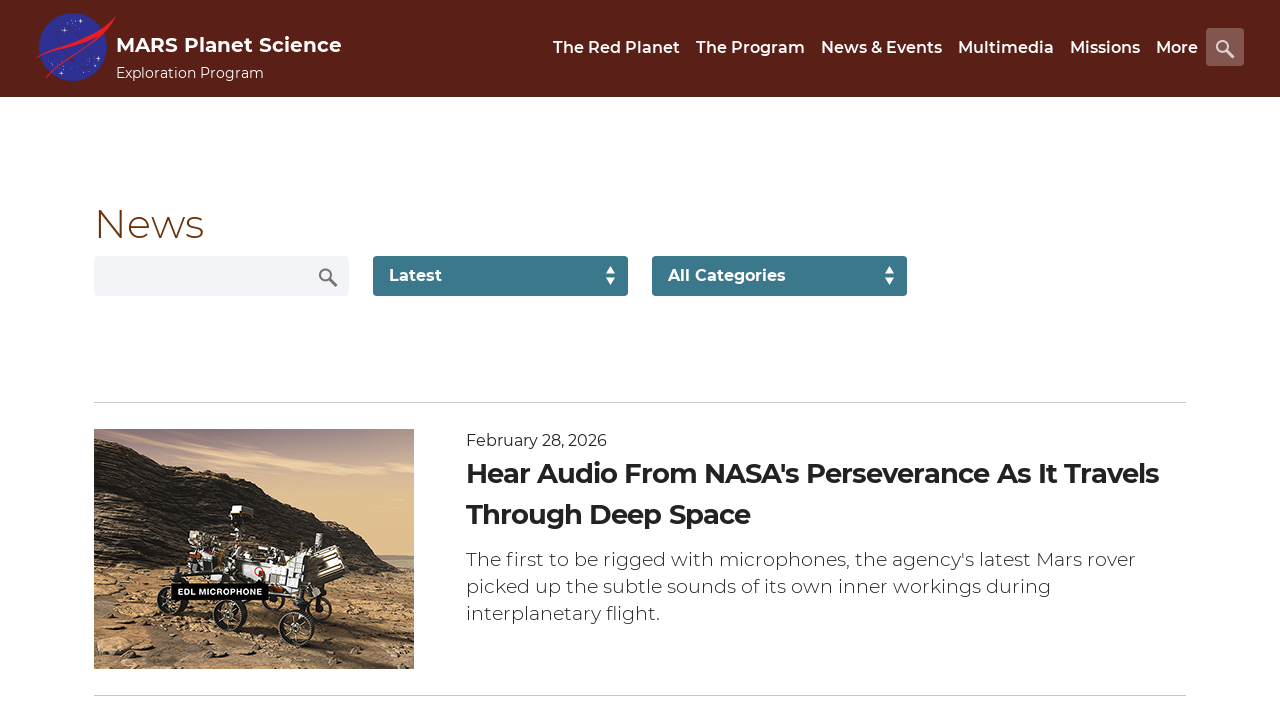

Article teaser body element is present
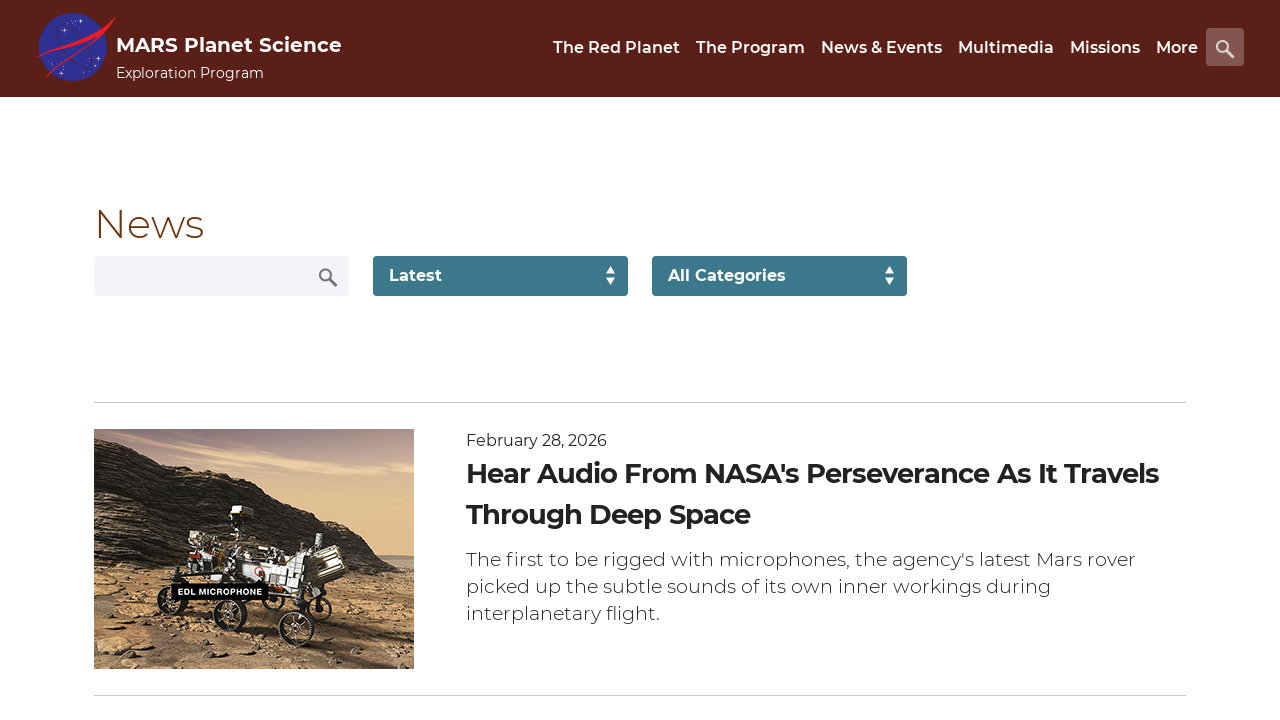

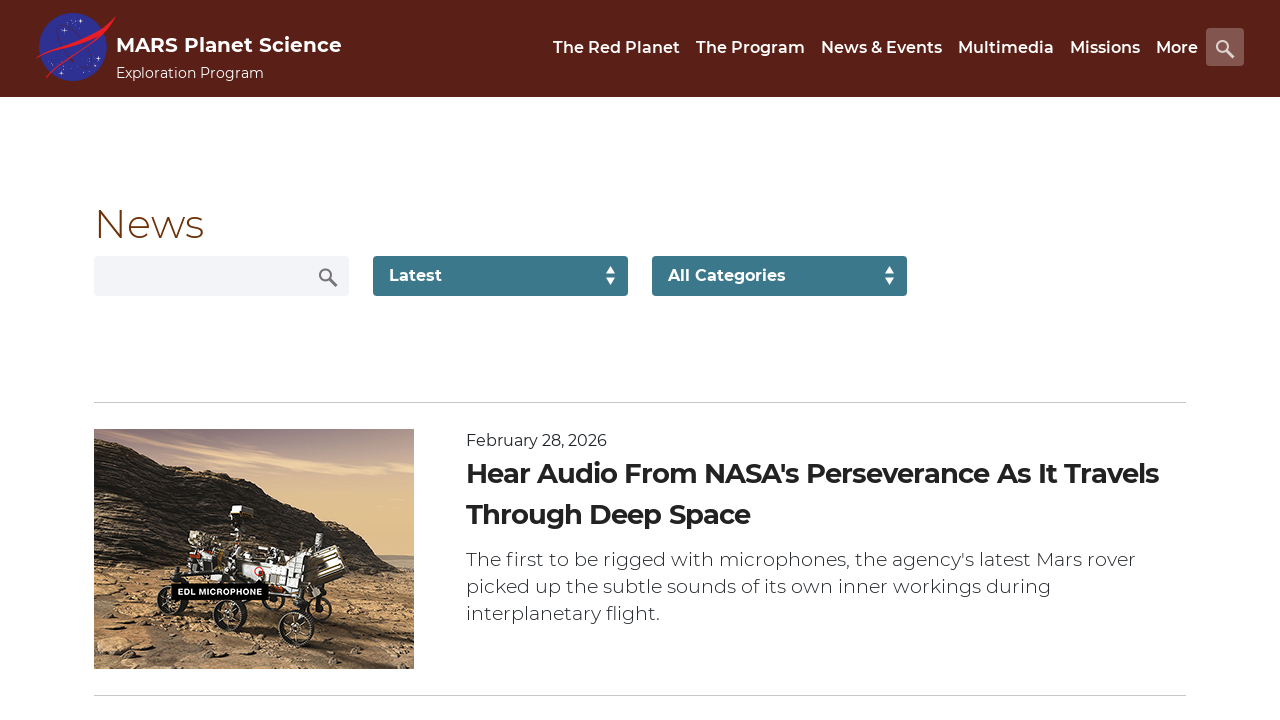